Tests calendar date picker functionality by selecting a specific date using dropdowns for year and month selection

Starting URL: https://www.hyrtutorials.com/p/calendar-practice.html

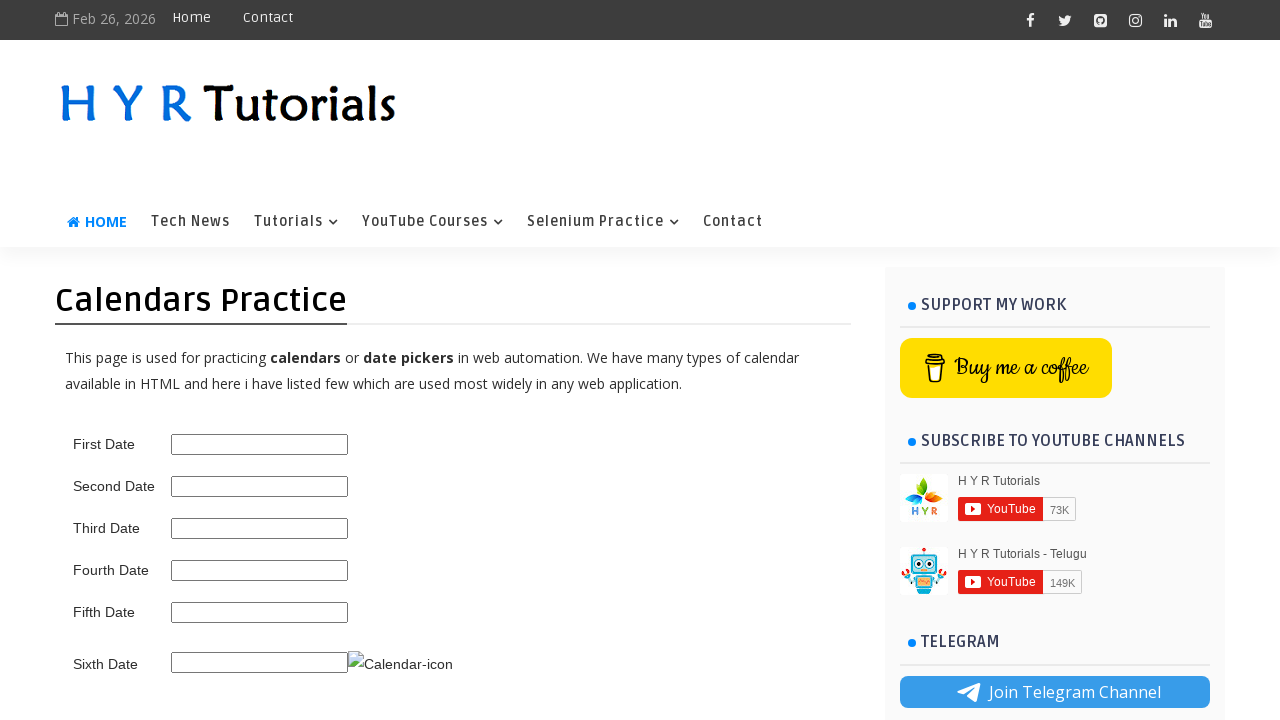

Clicked on date picker input to open calendar at (260, 528) on input#third_date_picker
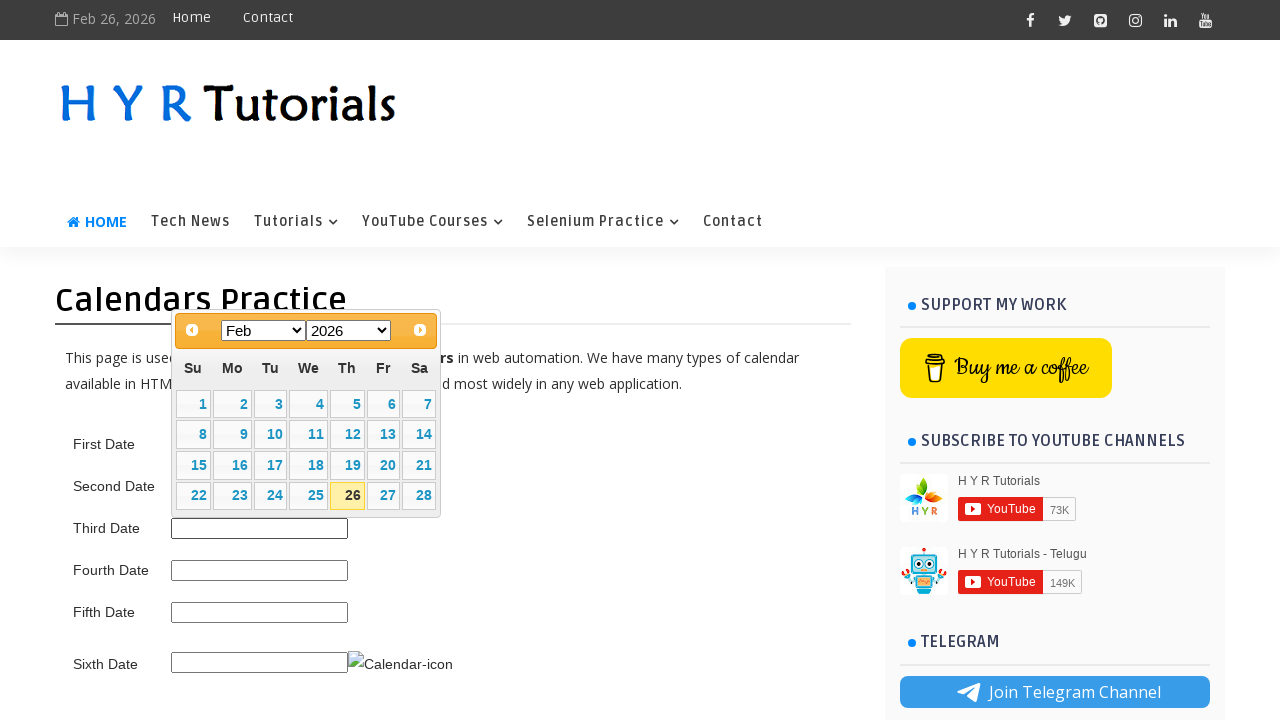

Selected year 2018 from year dropdown on .ui-datepicker-year
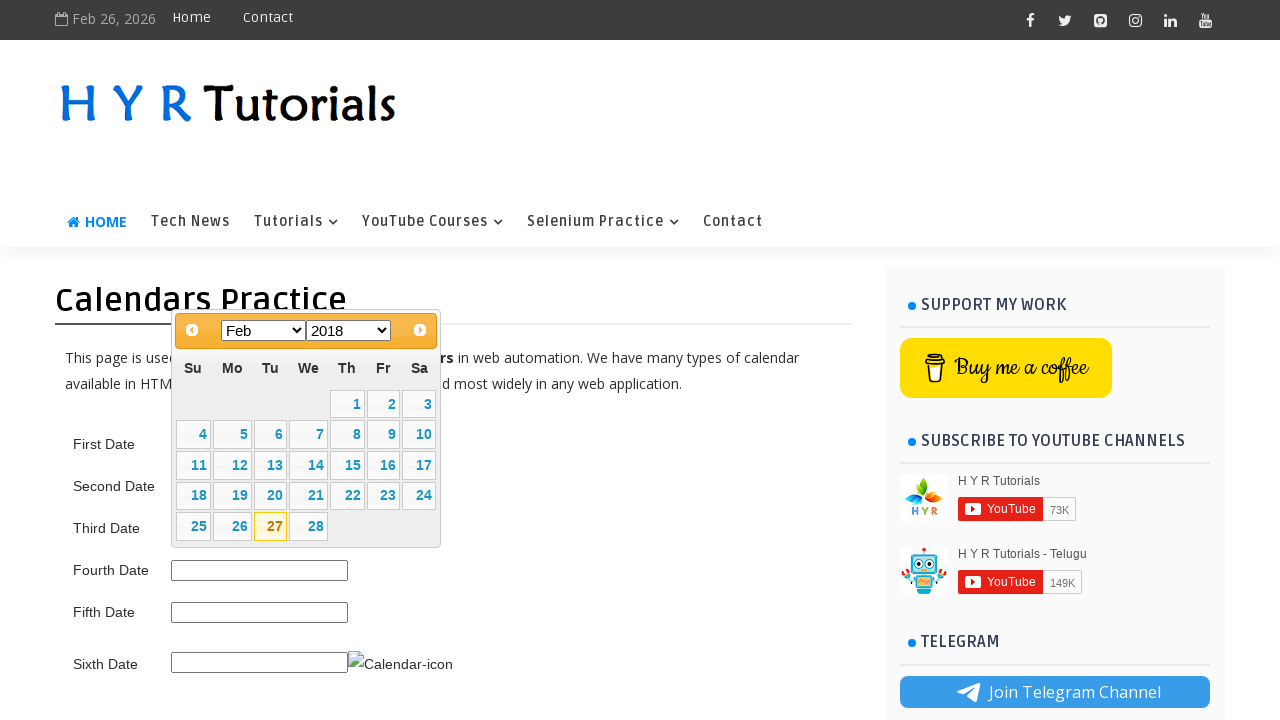

Selected May (index 4) from month dropdown on .ui-datepicker-month
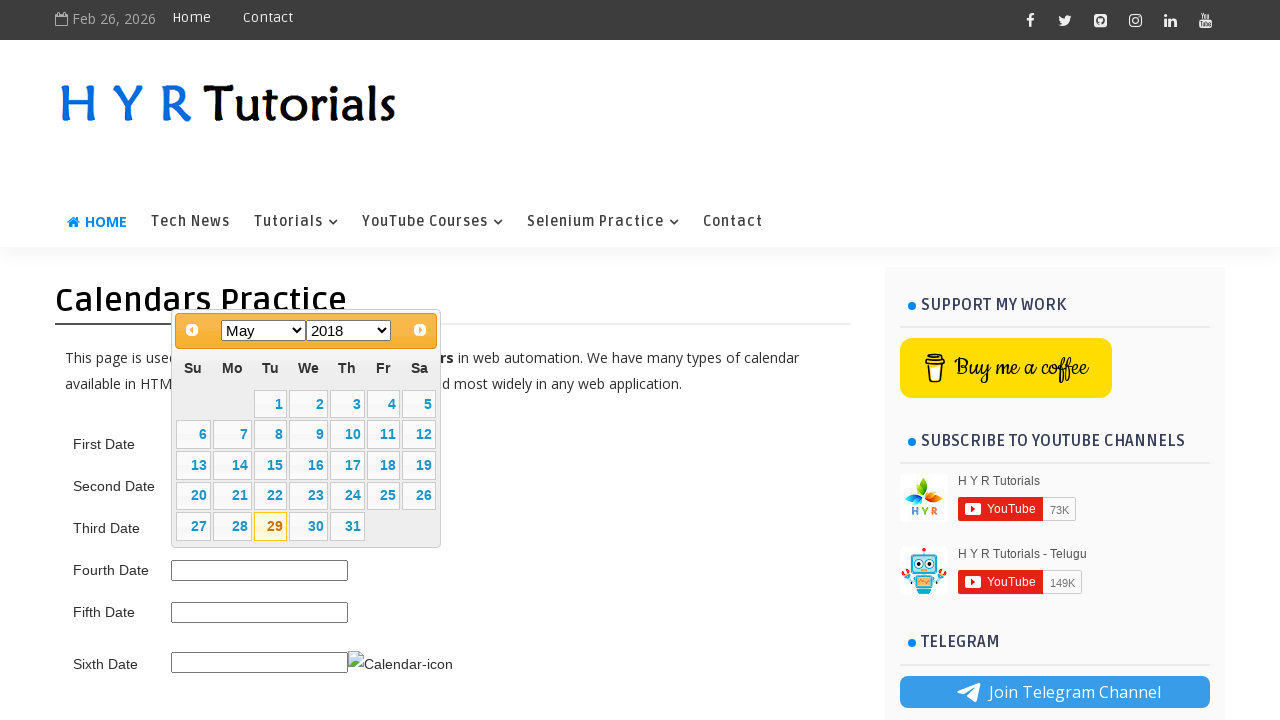

Clicked on specific day in calendar (row 5, column 4) at (309, 526) on div#ui-datepicker-div tr:nth-child(5) td:nth-child(4)
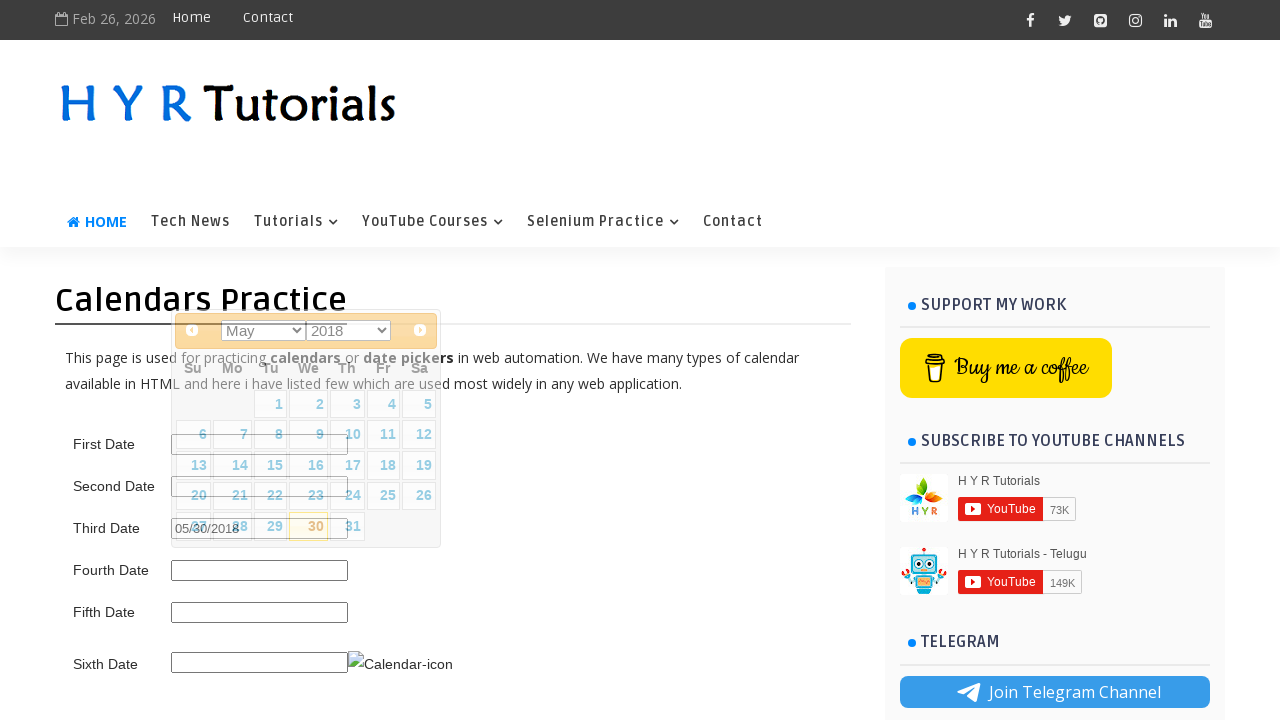

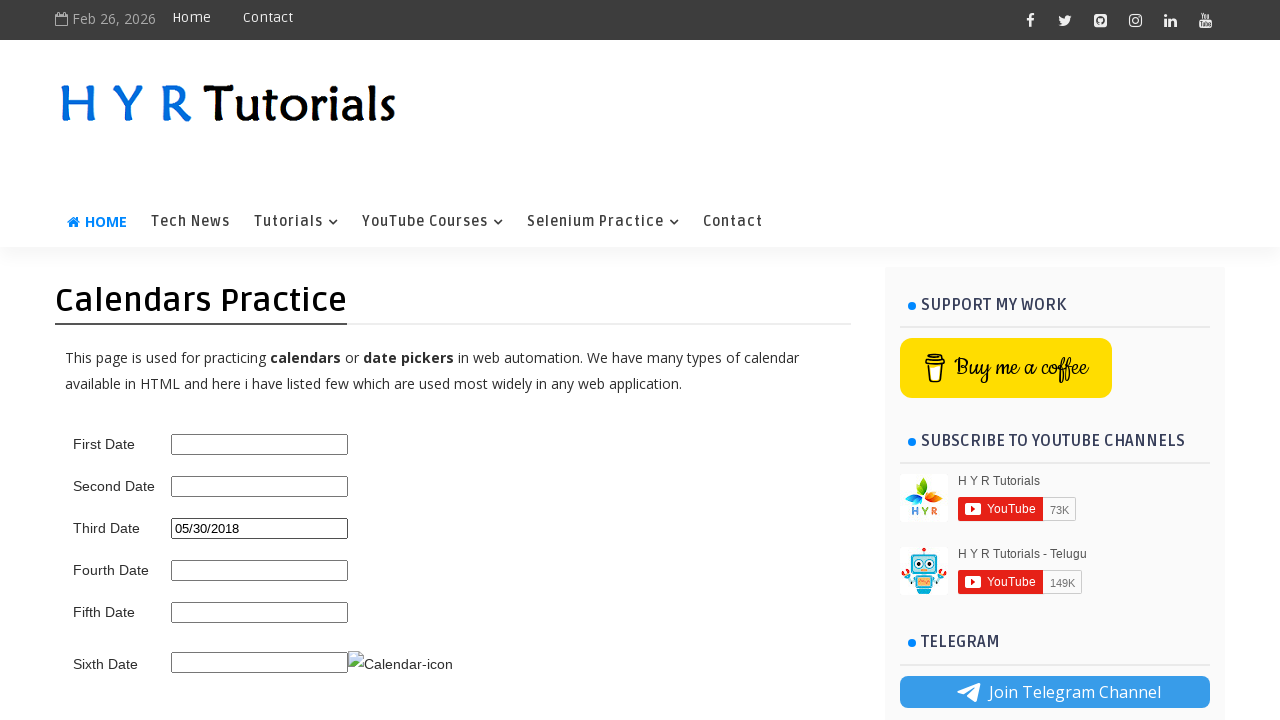